Tests a form on trytestingthis.netlify.app by filling first name and last name, selecting male gender radio button, choosing option 3 from a dropdown, checking a checkbox option, and submitting the form.

Starting URL: https://trytestingthis.netlify.app/

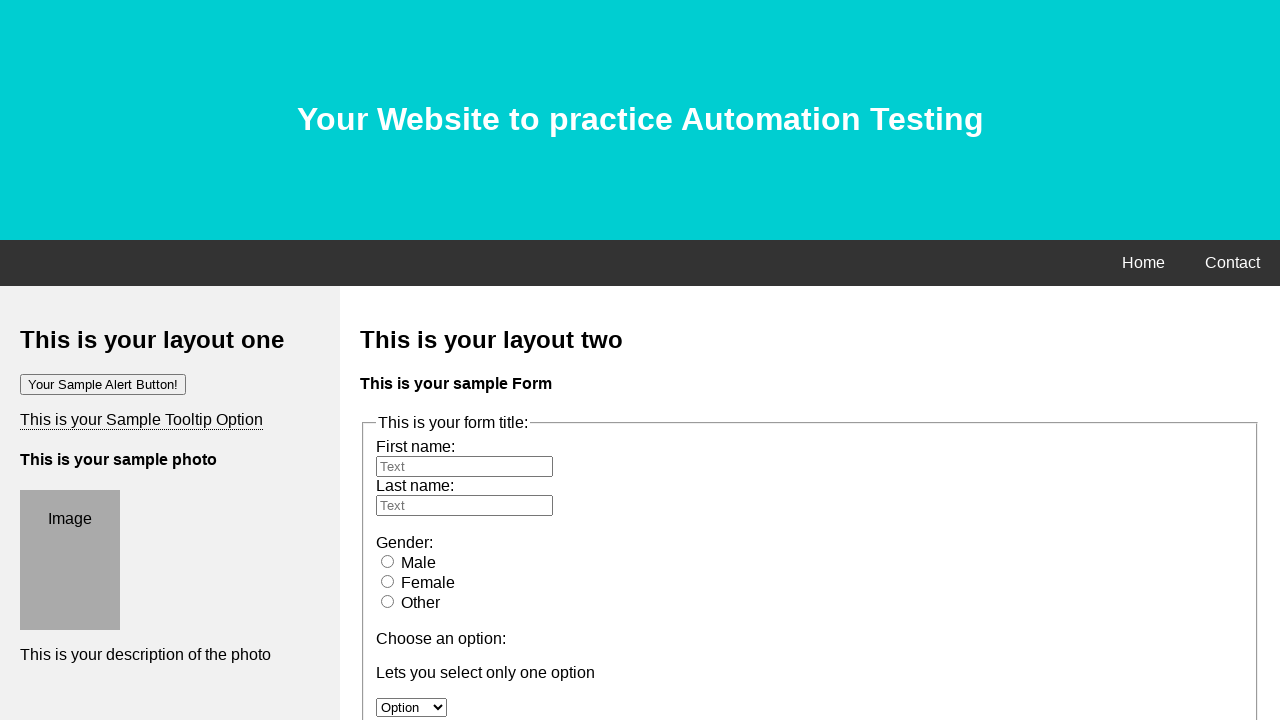

Filled first name field with 'Ishfaq' on #fname
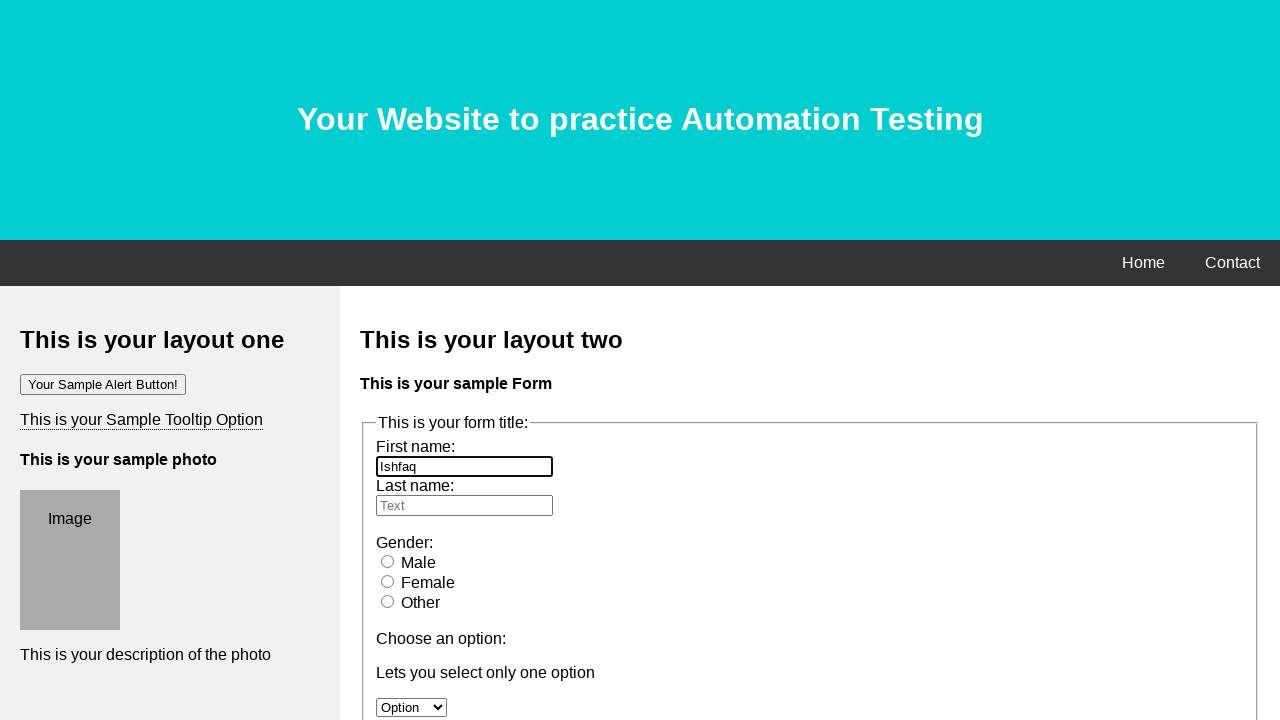

Filled last name field with 'Rahman' on #lname
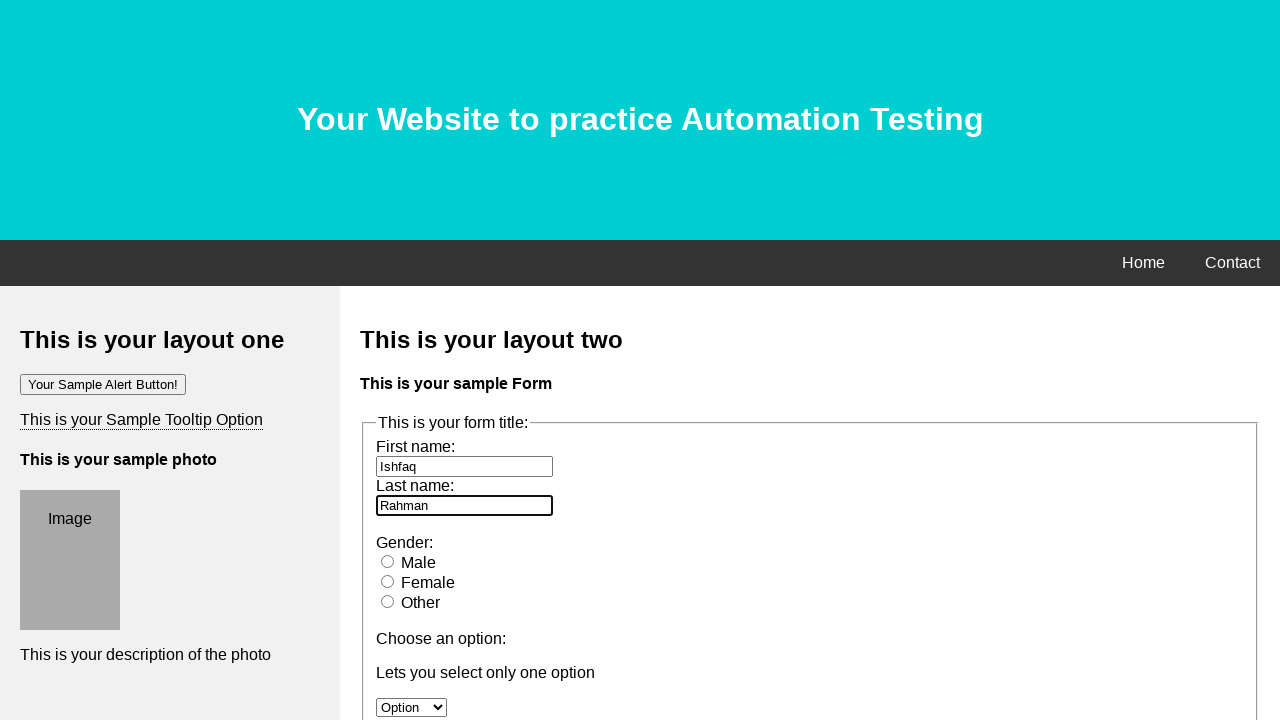

Selected male gender radio button at (388, 561) on #male
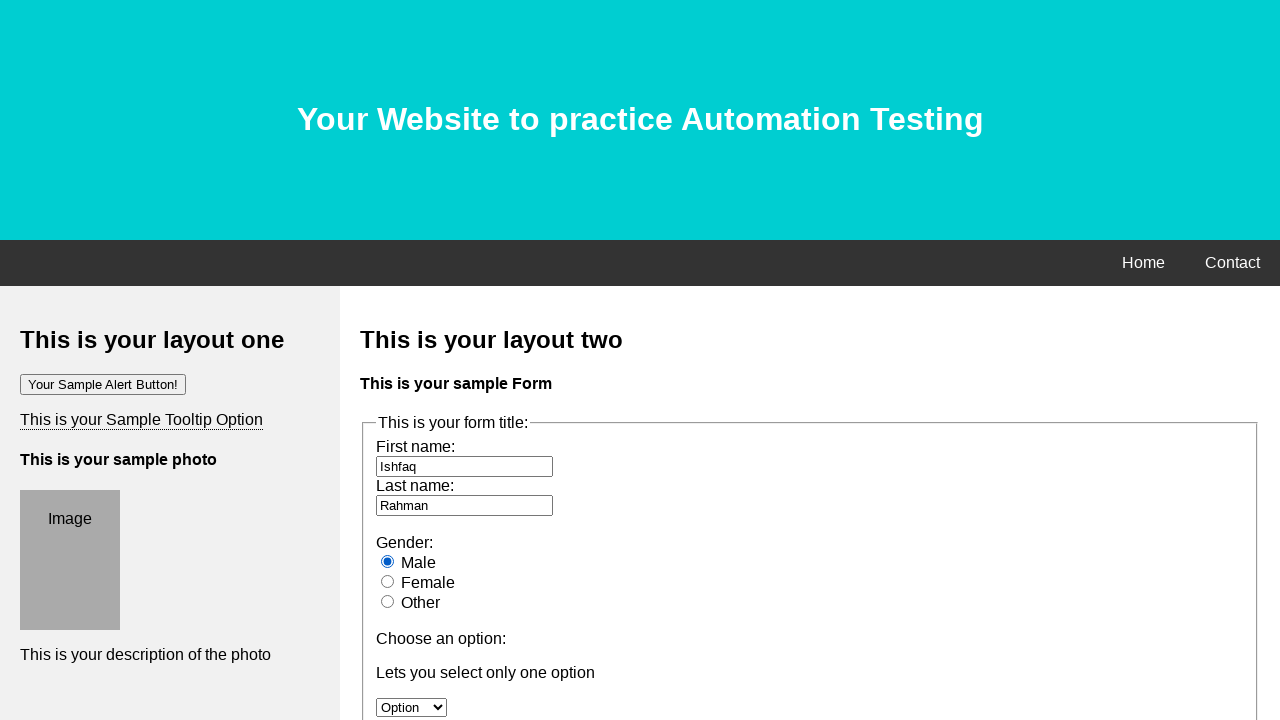

Selected option 3 from dropdown on #option
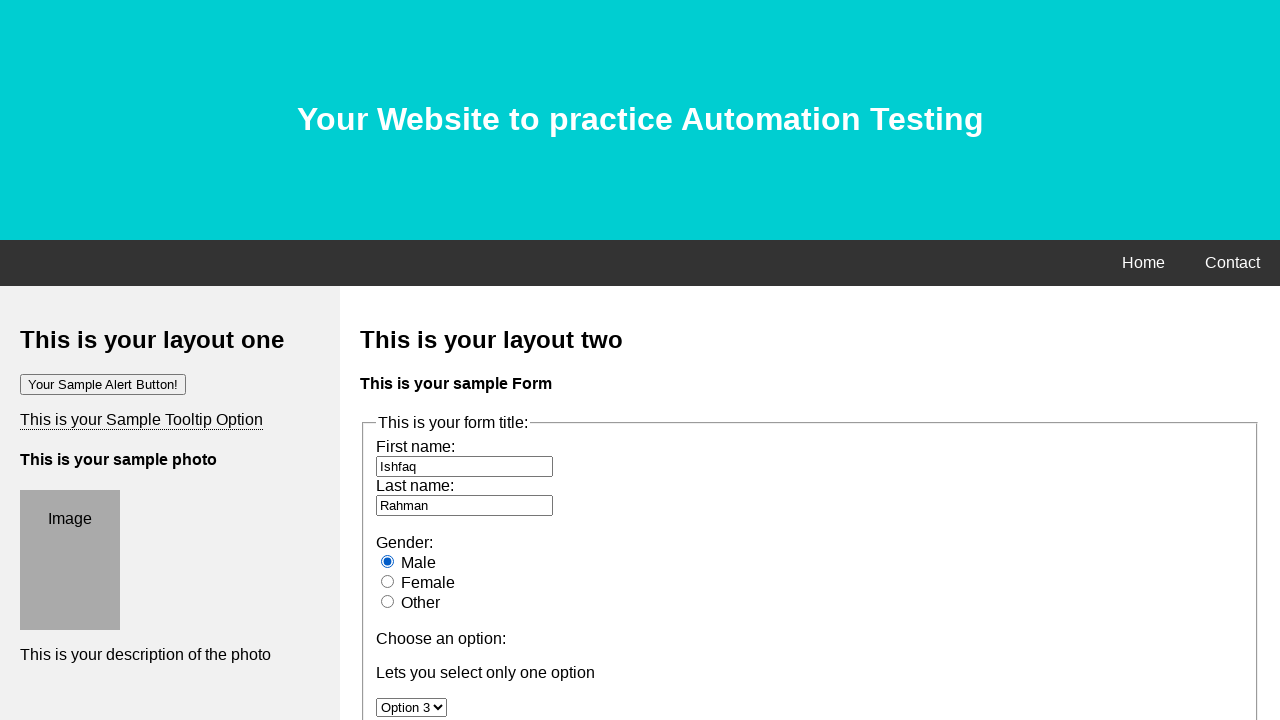

Checked checkbox option 3 at (386, 360) on input[name='option3']
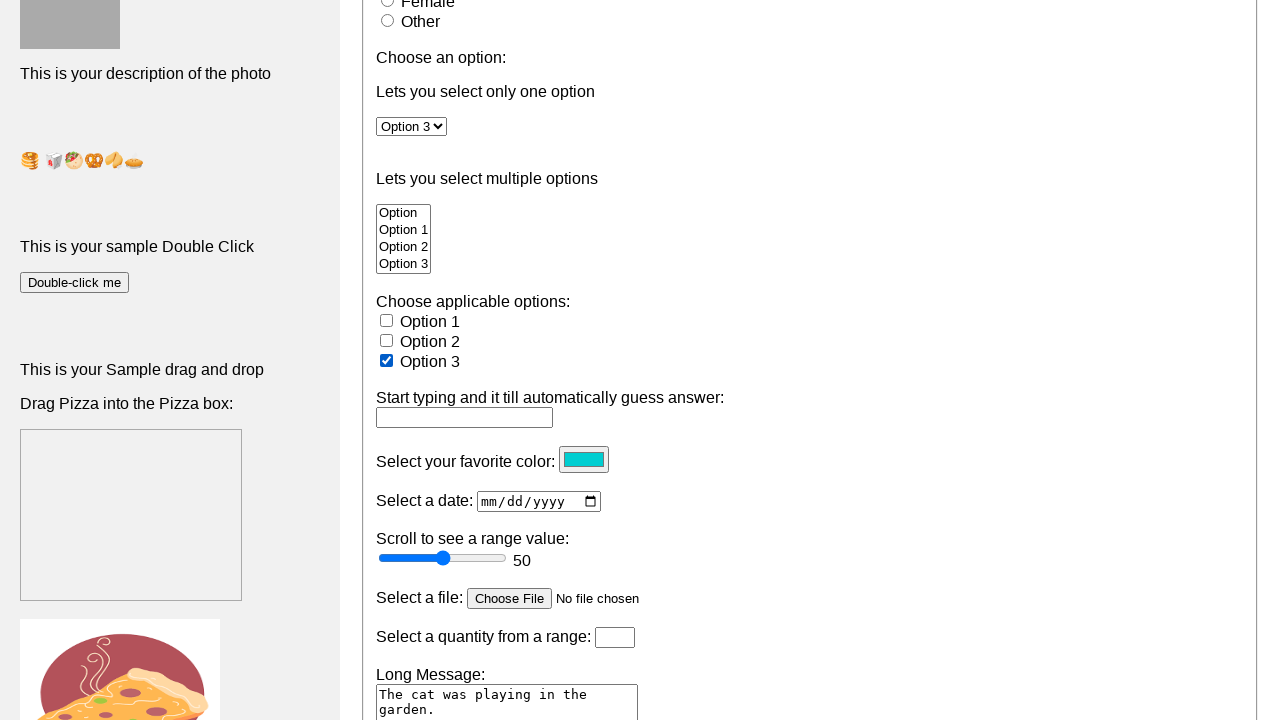

Clicked submit button to submit form at (404, 361) on xpath=//html/body/div[3]/div[2]/form/fieldset/button
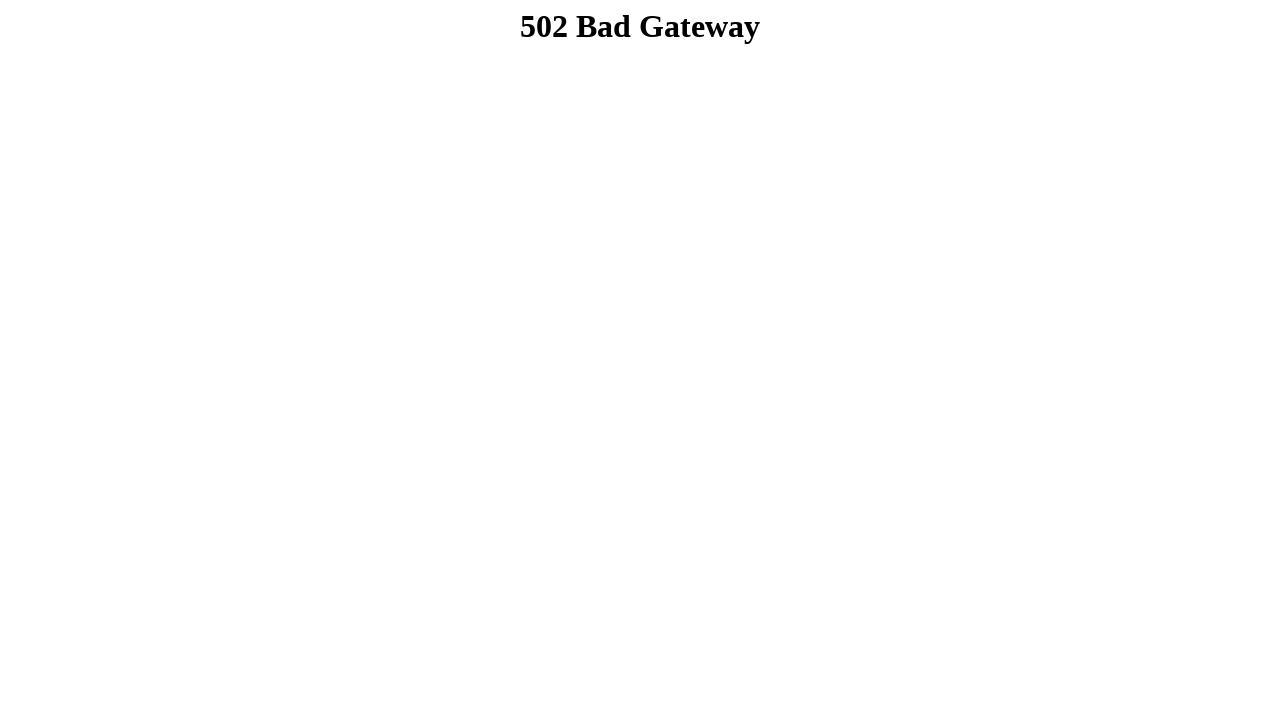

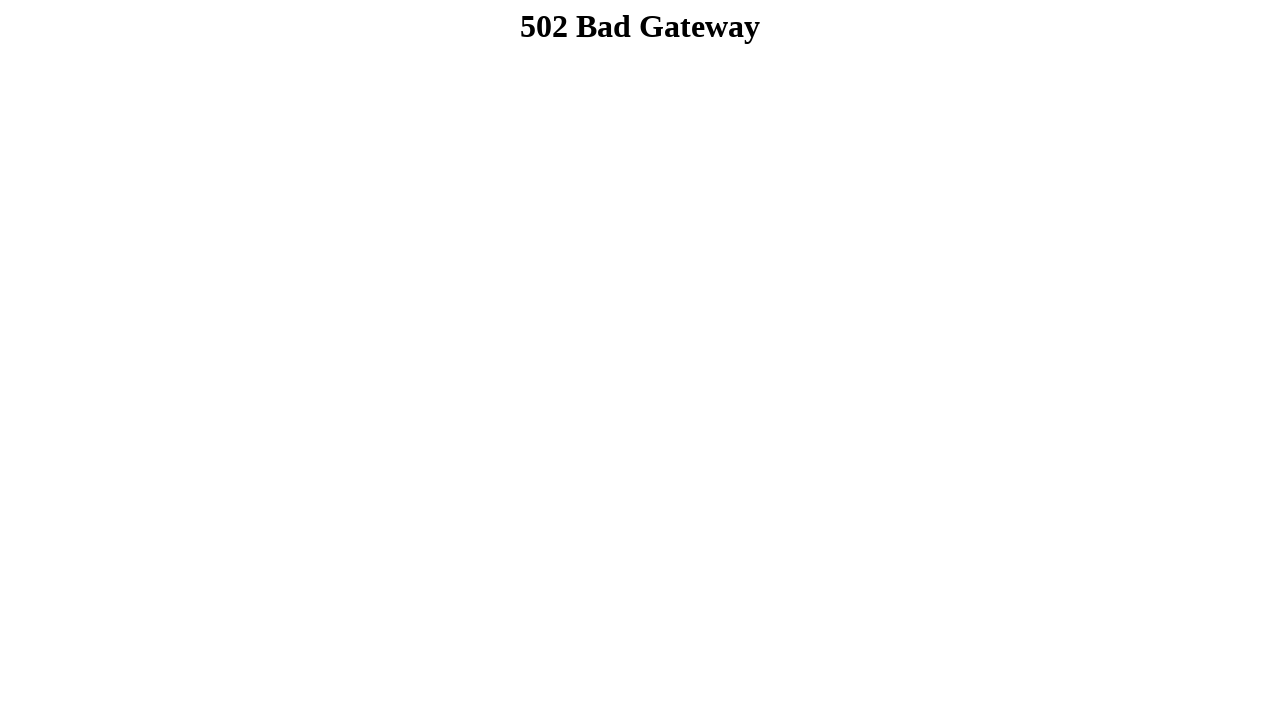